Navigates to a forum page and scrolls down to the bottom of the page by pressing the END key repeatedly for a set duration

Starting URL: https://www.blackhatworld.com/forums/blogging.3/

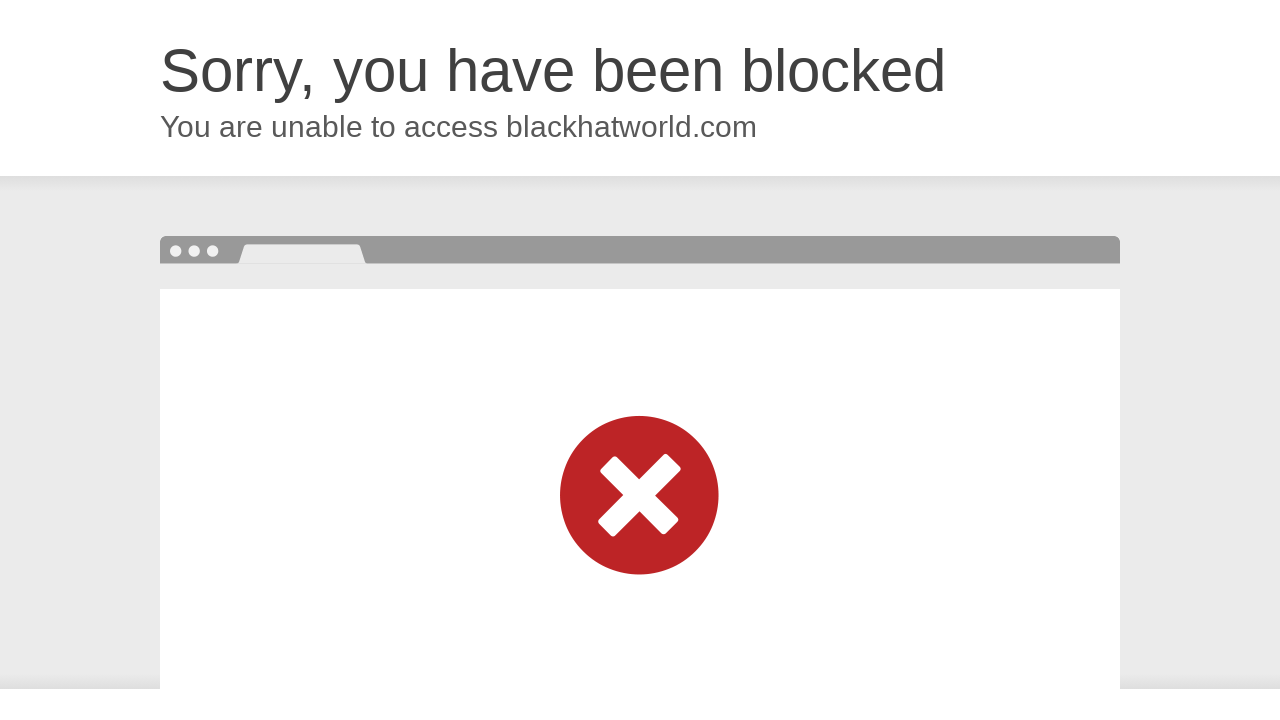

Navigated to Black Hat World forum blogging section
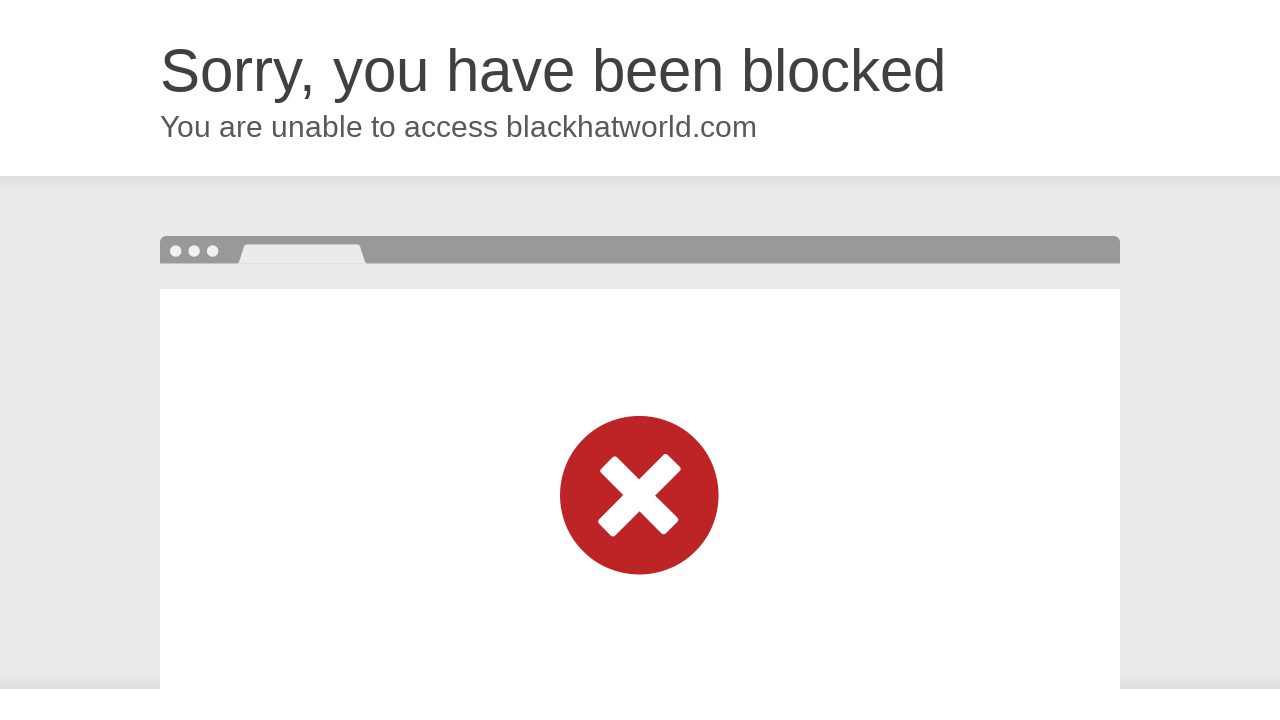

Pressed END key to scroll down
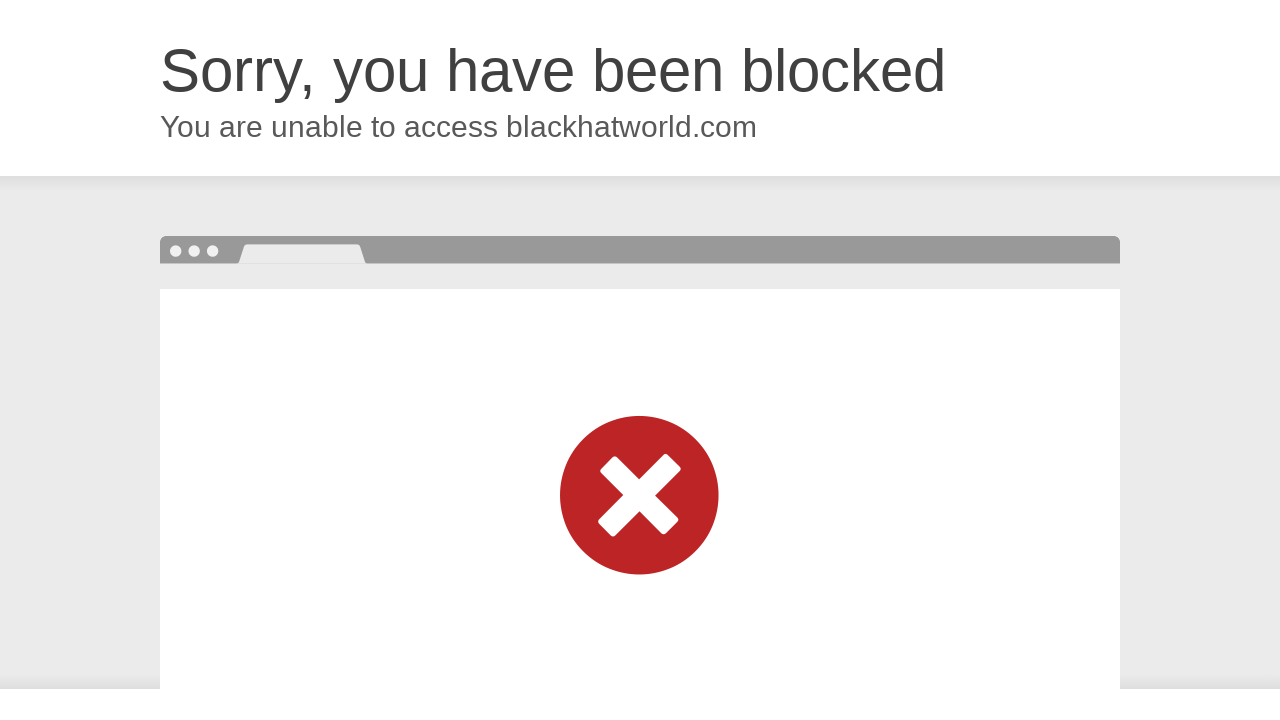

Waited 2 seconds for page to render
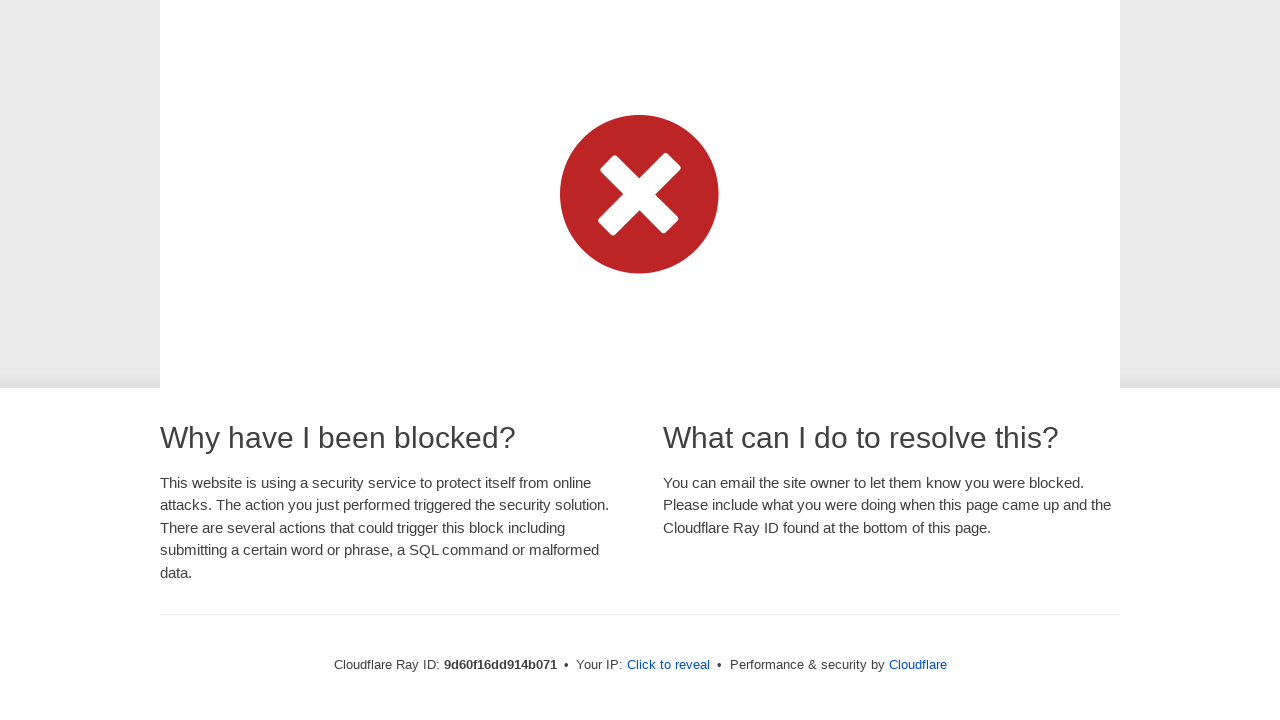

Pressed END key to scroll down further
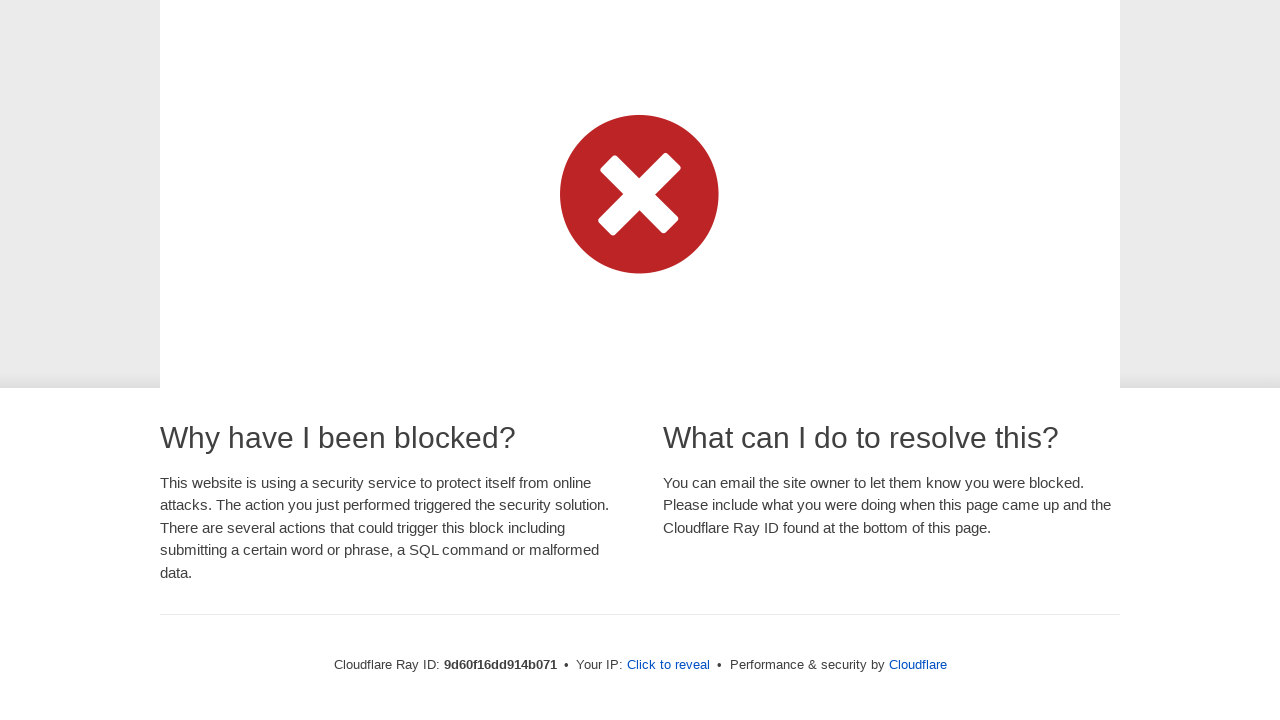

Waited 2 seconds for page to render
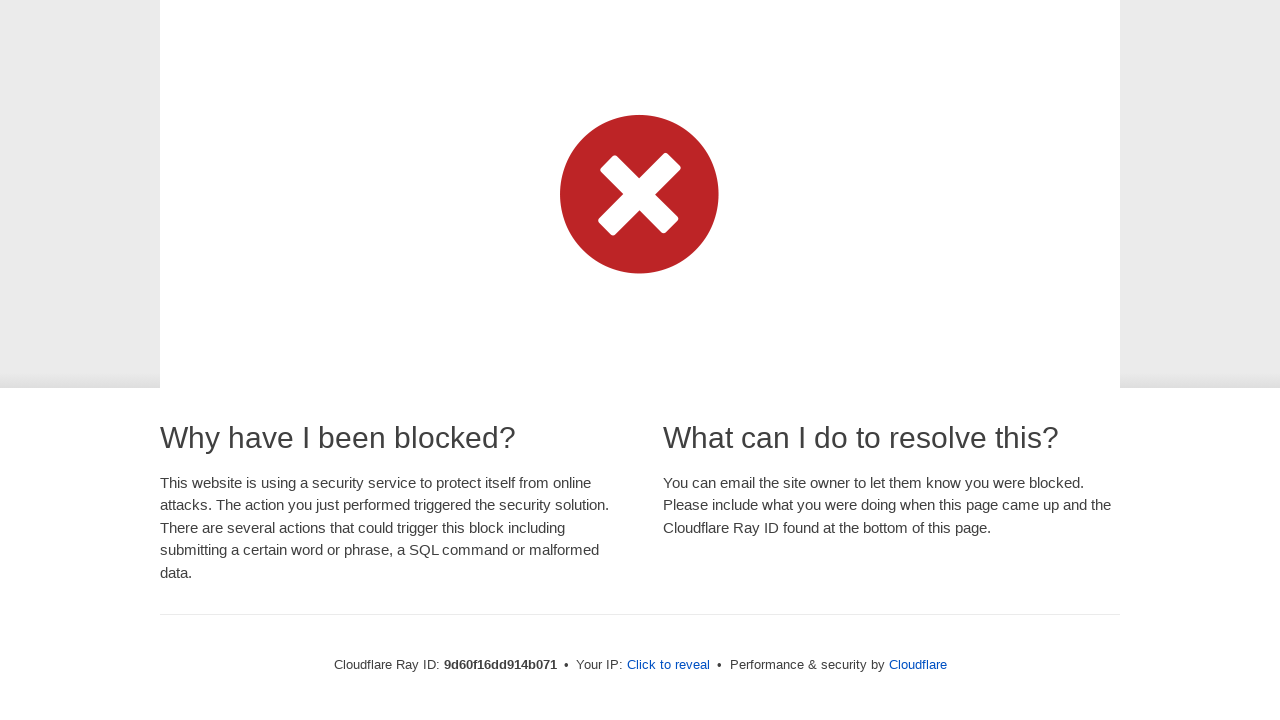

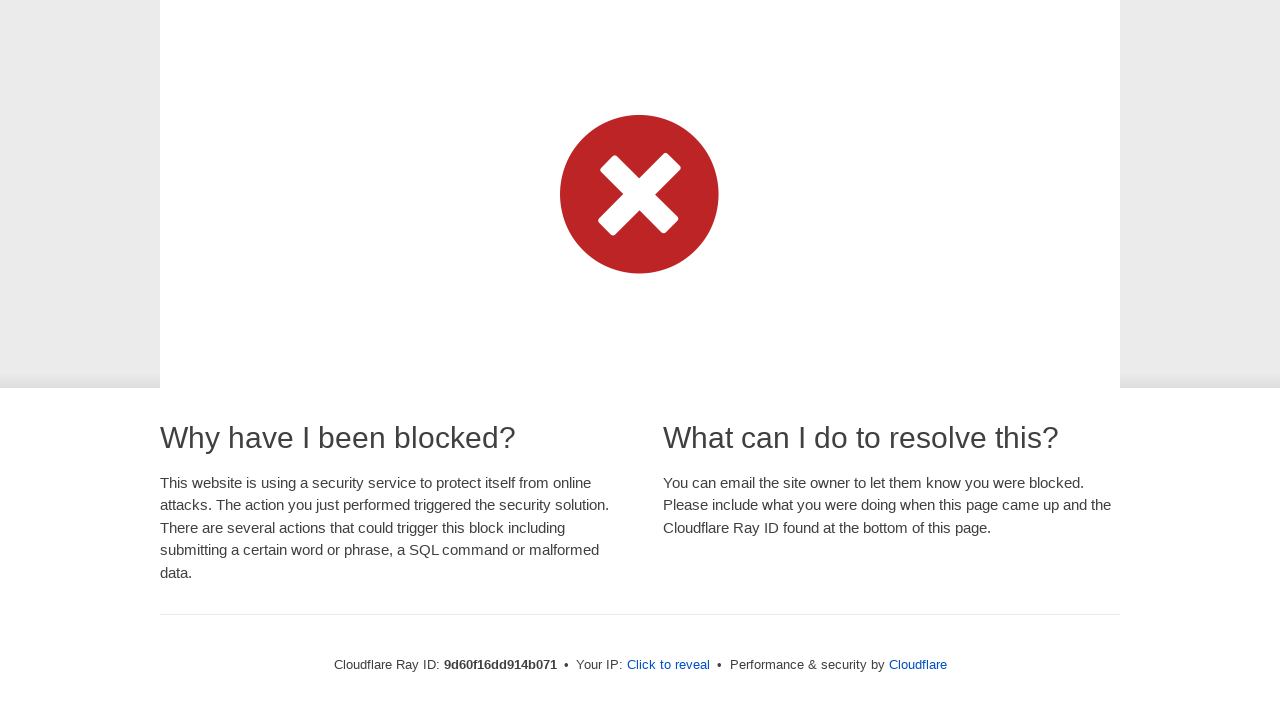